Tests the product type filter functionality on Carrefour's cleaning category page by expanding the filter, clicking "see more" to show all options, and verifying filter labels are displayed.

Starting URL: https://www.carrefour.com.ar/limpieza

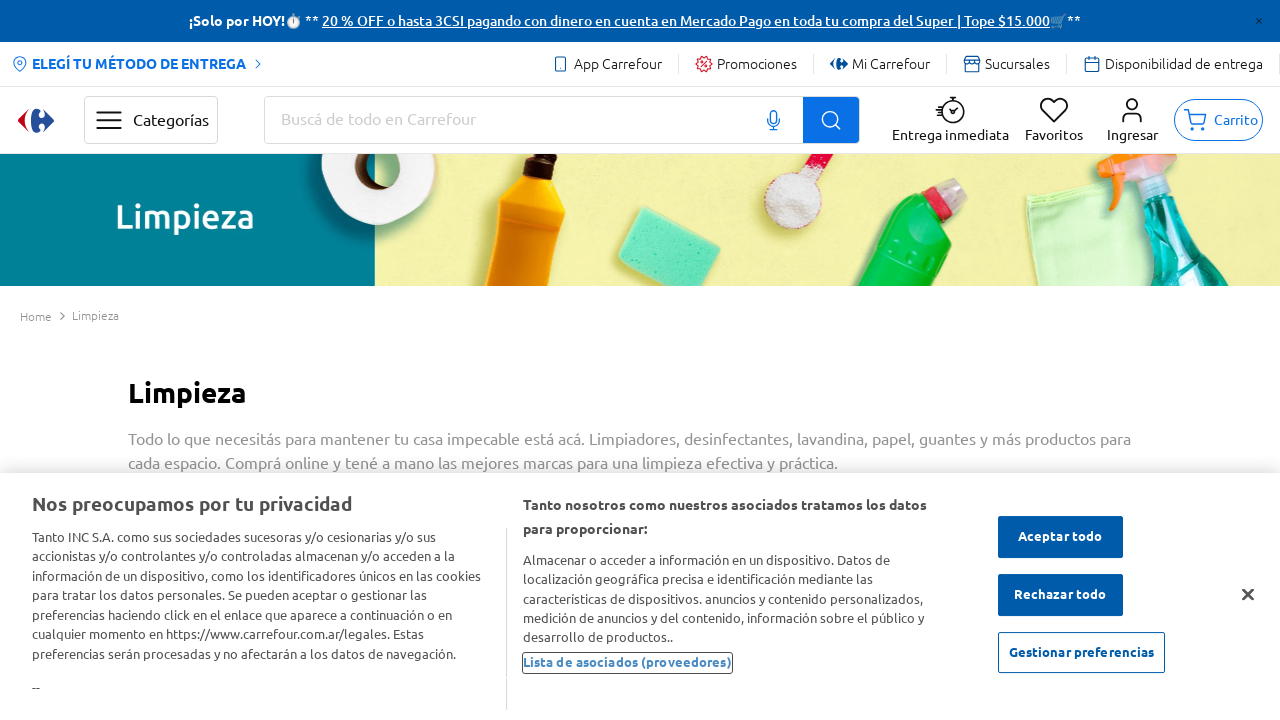

Product type filter container loaded
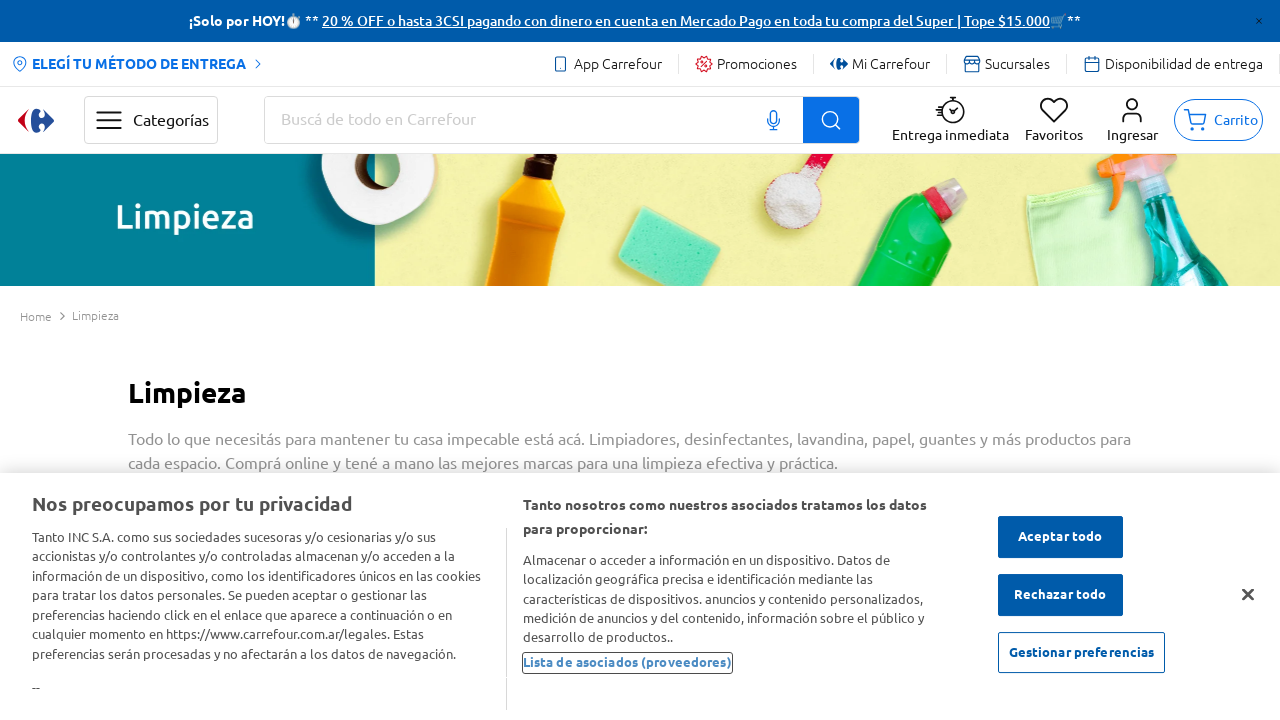

Clicked 'Tipo de producto' filter title to expand at (74, 360) on .valtech-carrefourar-search-result-3-x-filter__container--tipo-de-producto >> nt
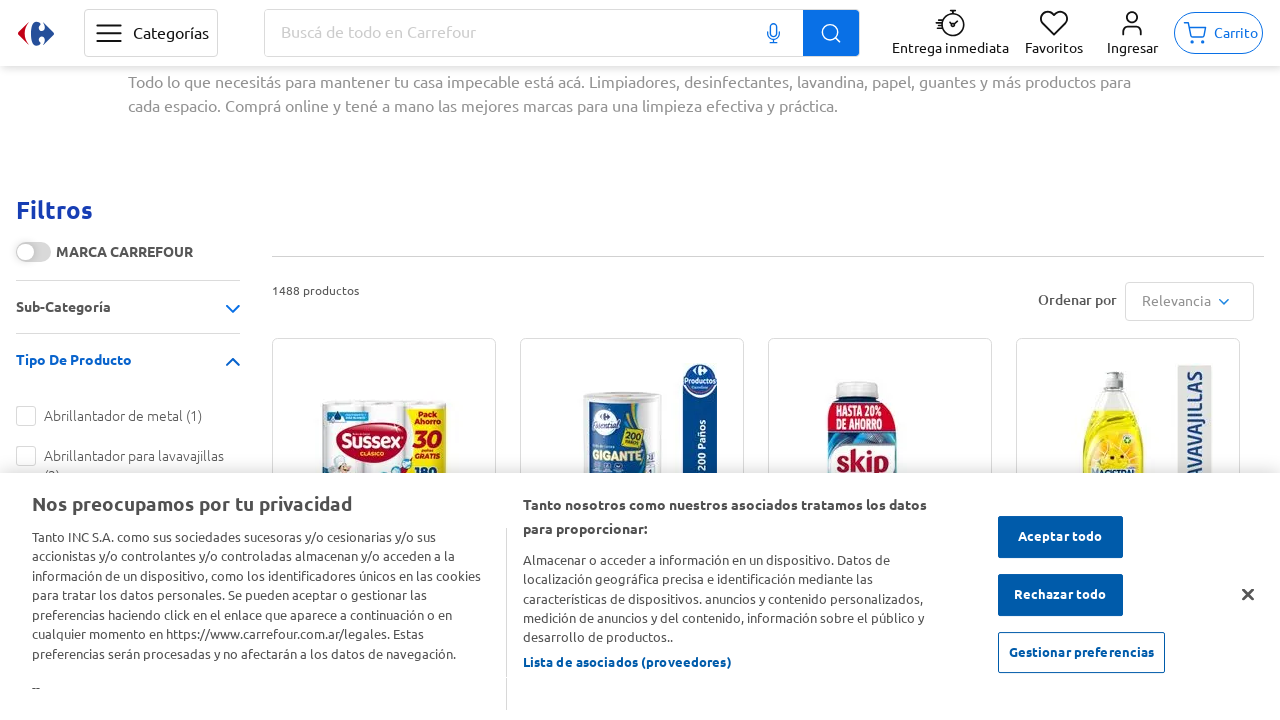

Waited 3000ms for filter expansion
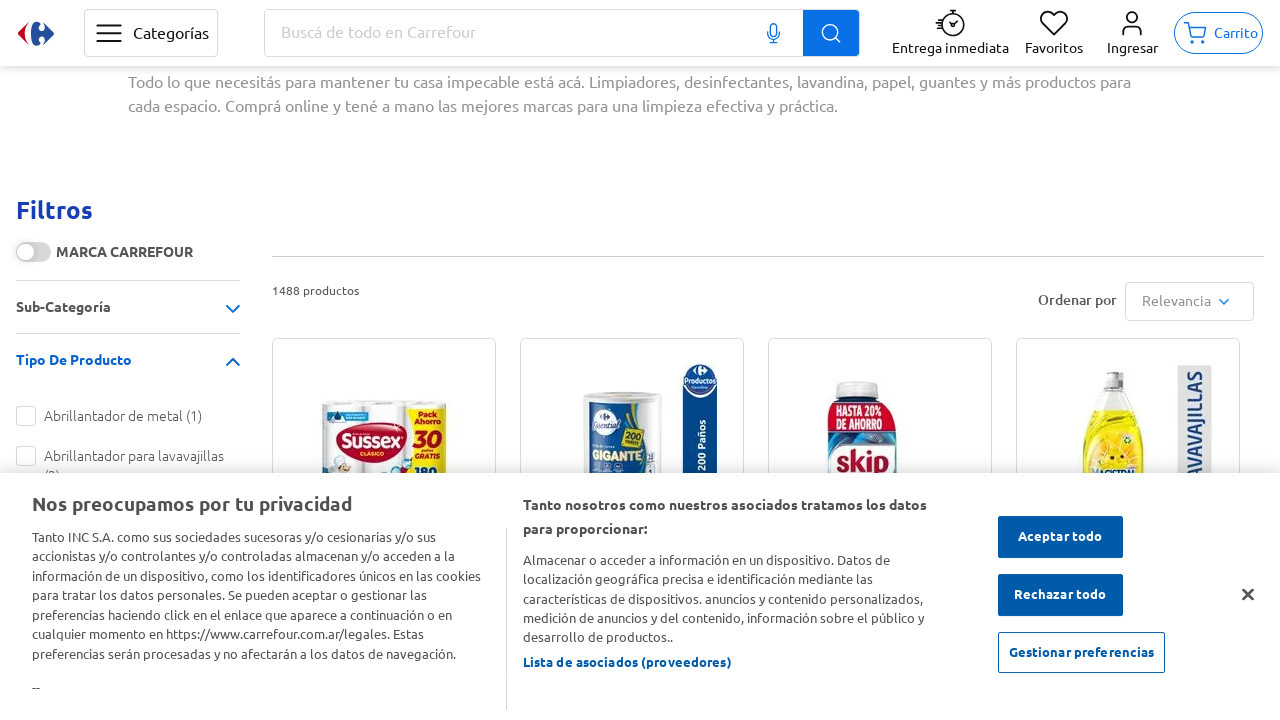

Clicked 'see more' button to show all product type options at (58, 360) on .valtech-carrefourar-search-result-3-x-filter__container--tipo-de-producto >> nt
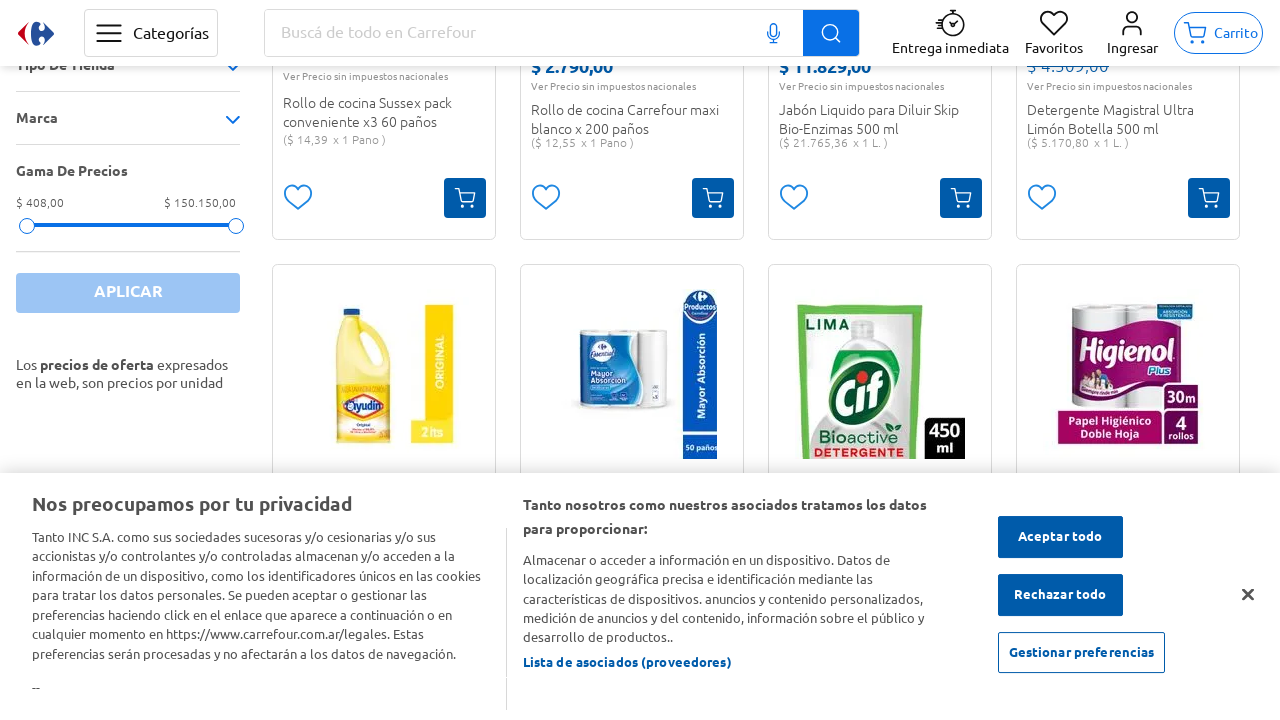

Waited 3000ms for additional options to load
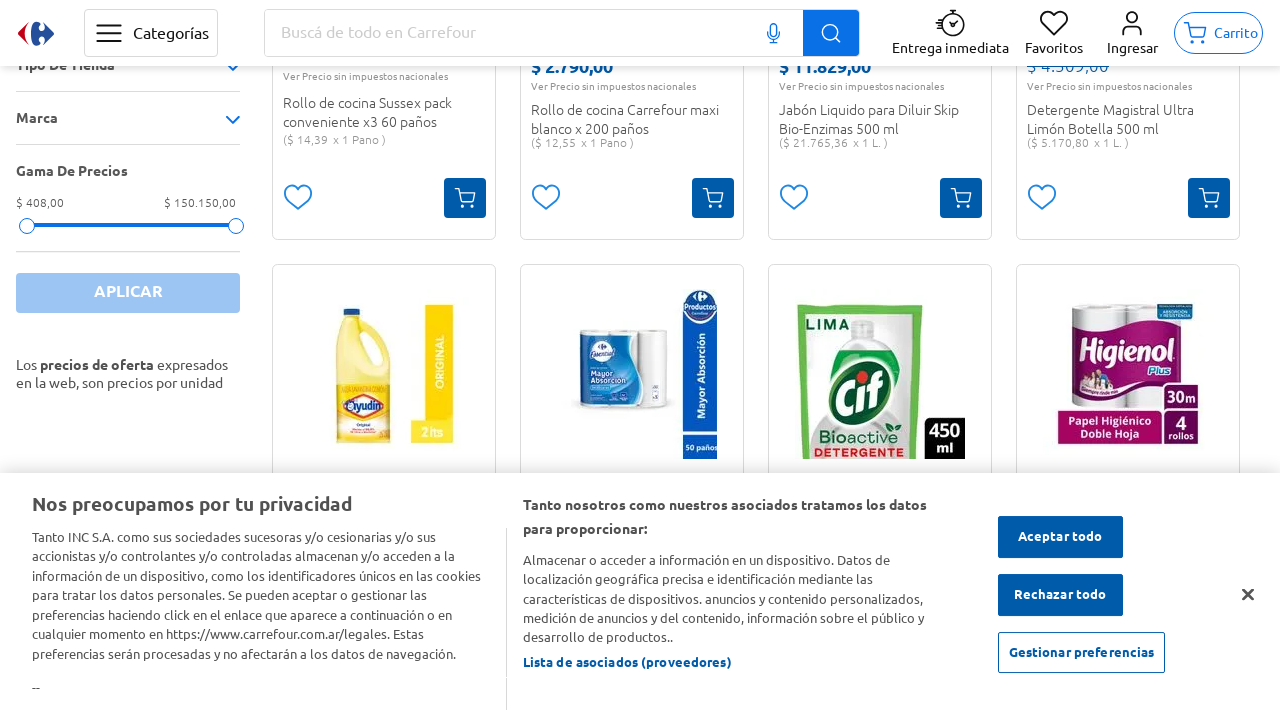

Verified product type filter labels are displayed
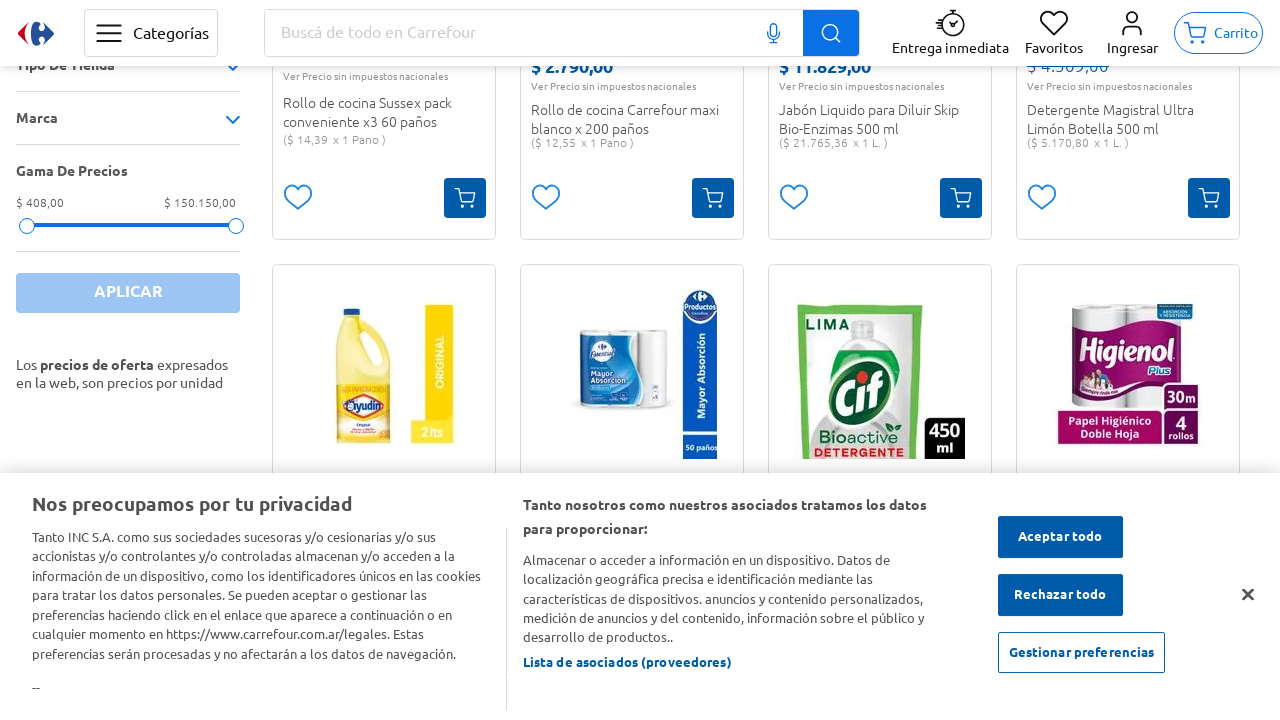

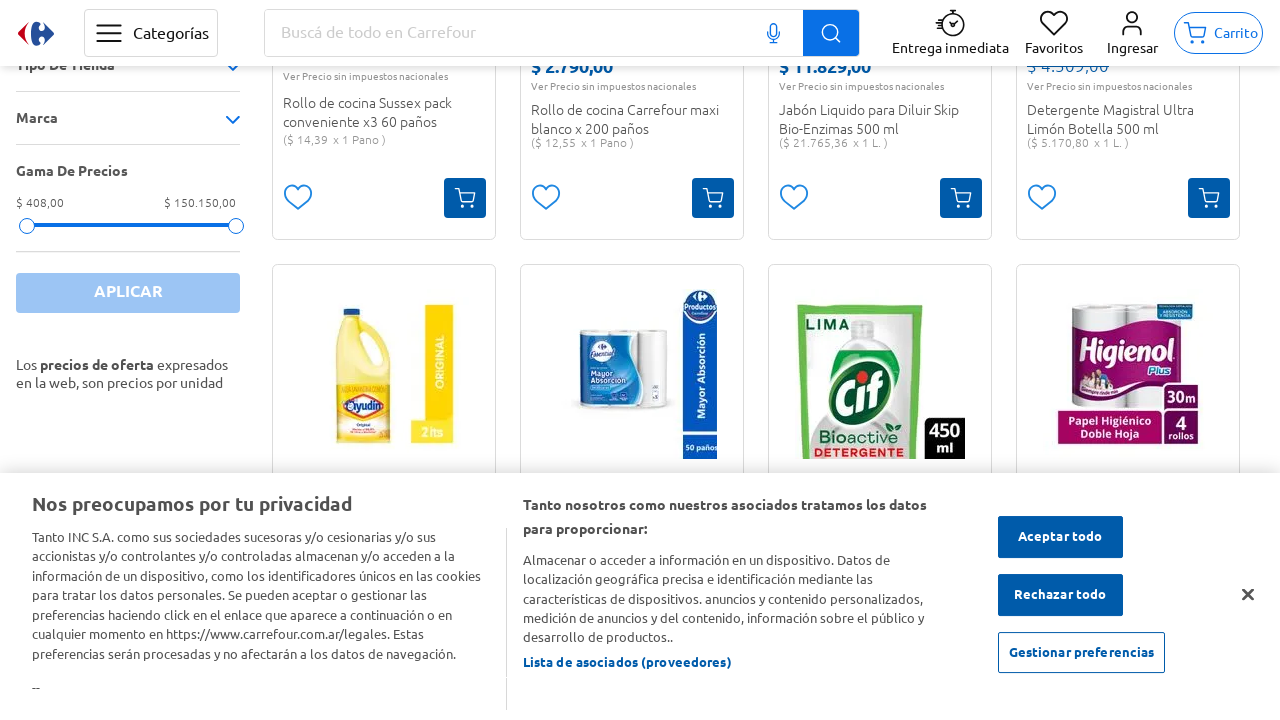